Tests a math exercise form by reading an input value, calculating the result using a mathematical formula (log of absolute value of 12*sin(x)), filling in the answer, checking a checkbox and radio button, and submitting the form.

Starting URL: http://suninjuly.github.io/math.html

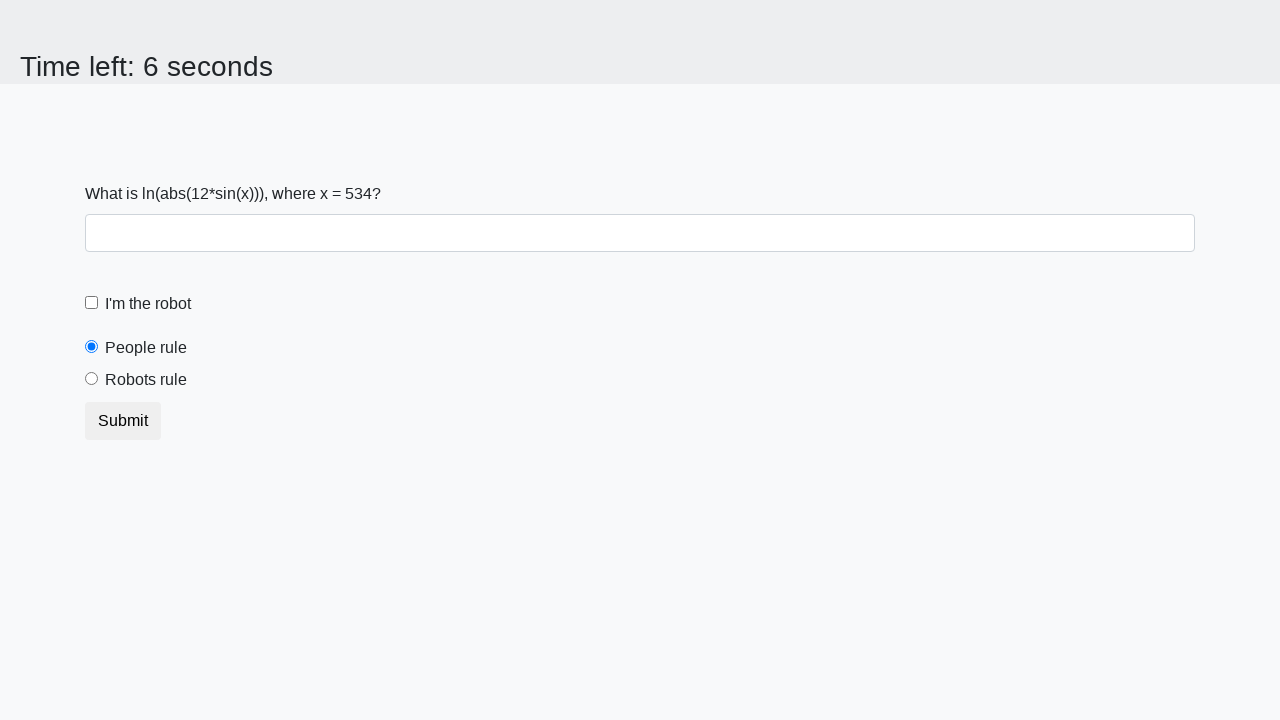

Retrieved x value from input_value element
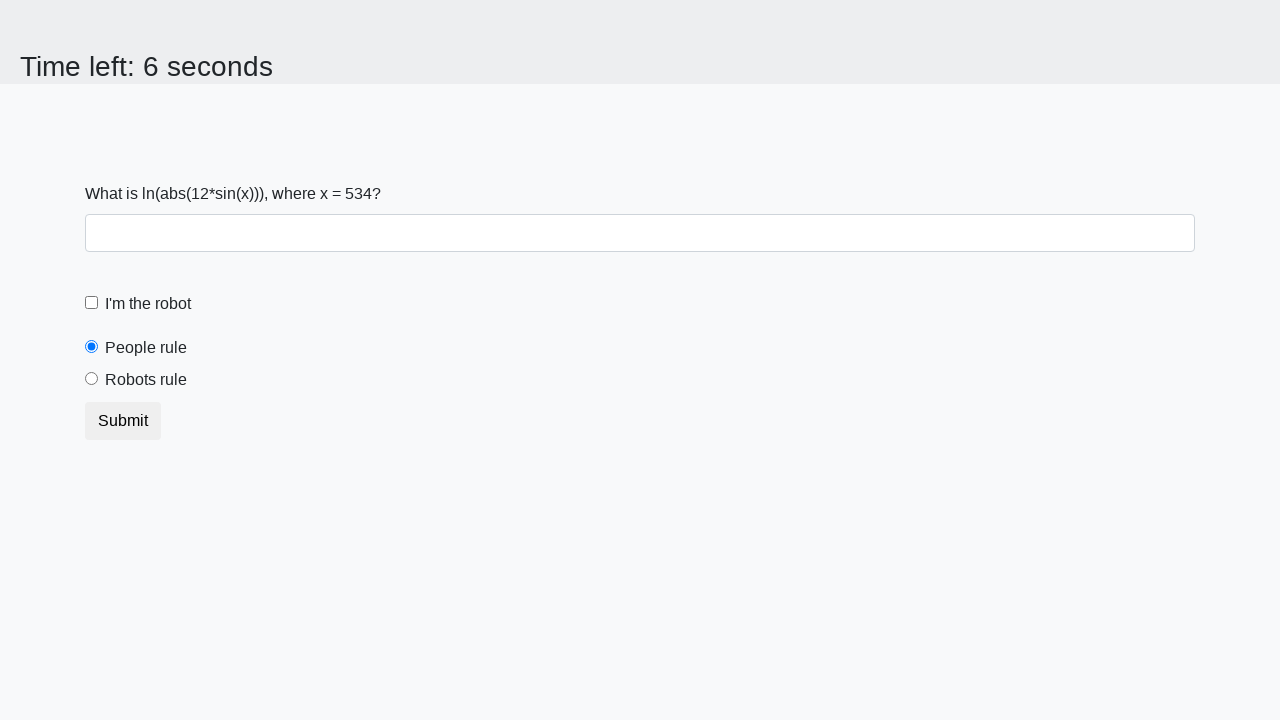

Converted x value to integer
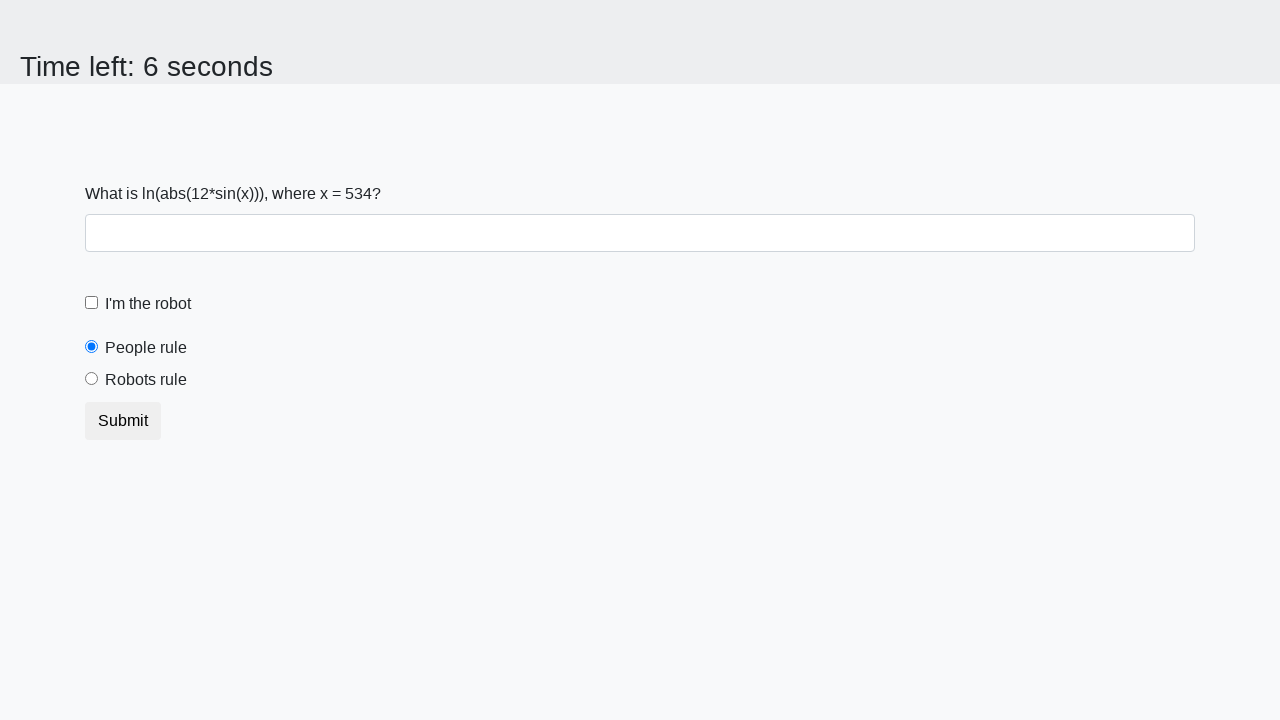

Calculated answer using formula log(abs(12*sin(x))): -0.16451482585621785
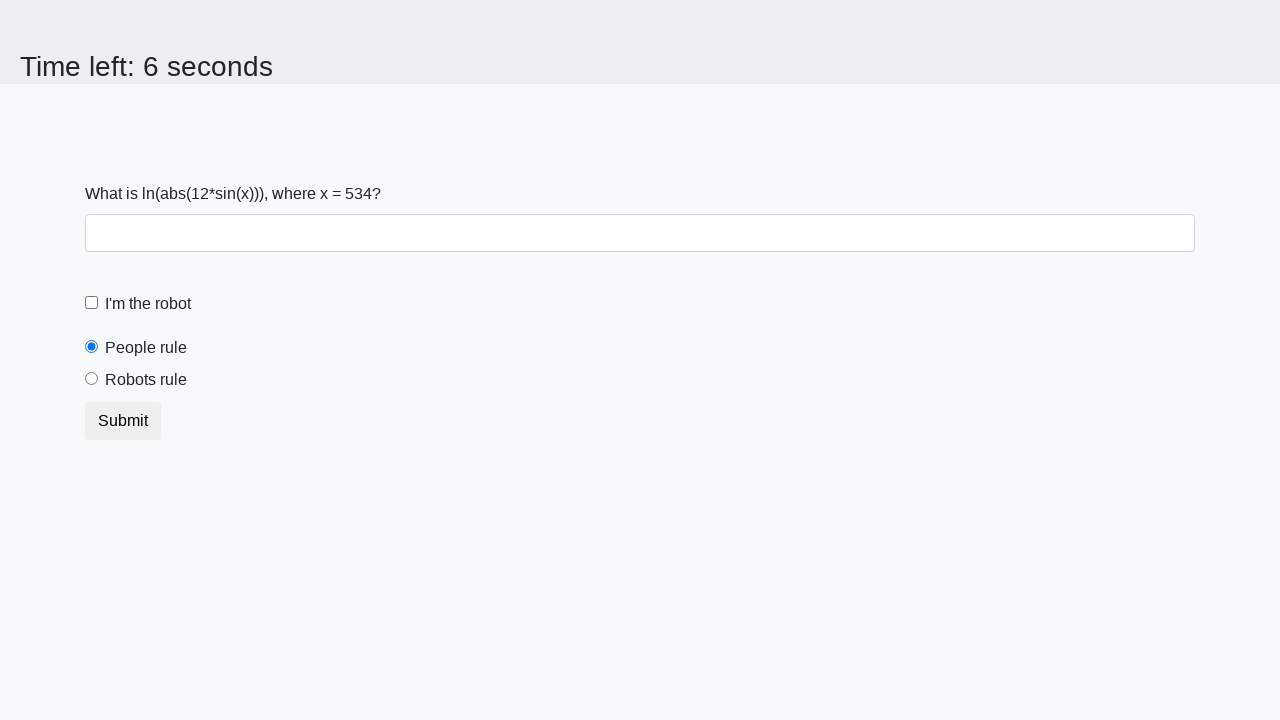

Filled answer field with calculated value: -0.16451482585621785 on #answer
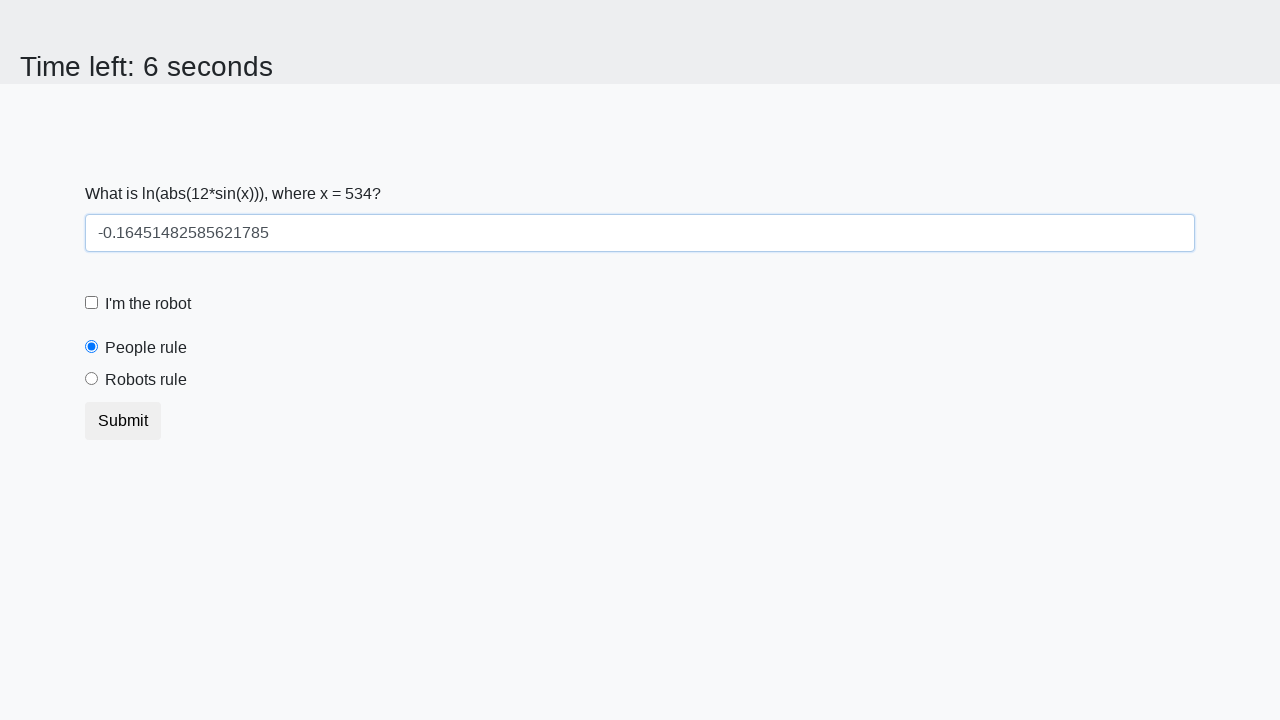

Checked the robot checkbox at (92, 303) on #robotCheckbox
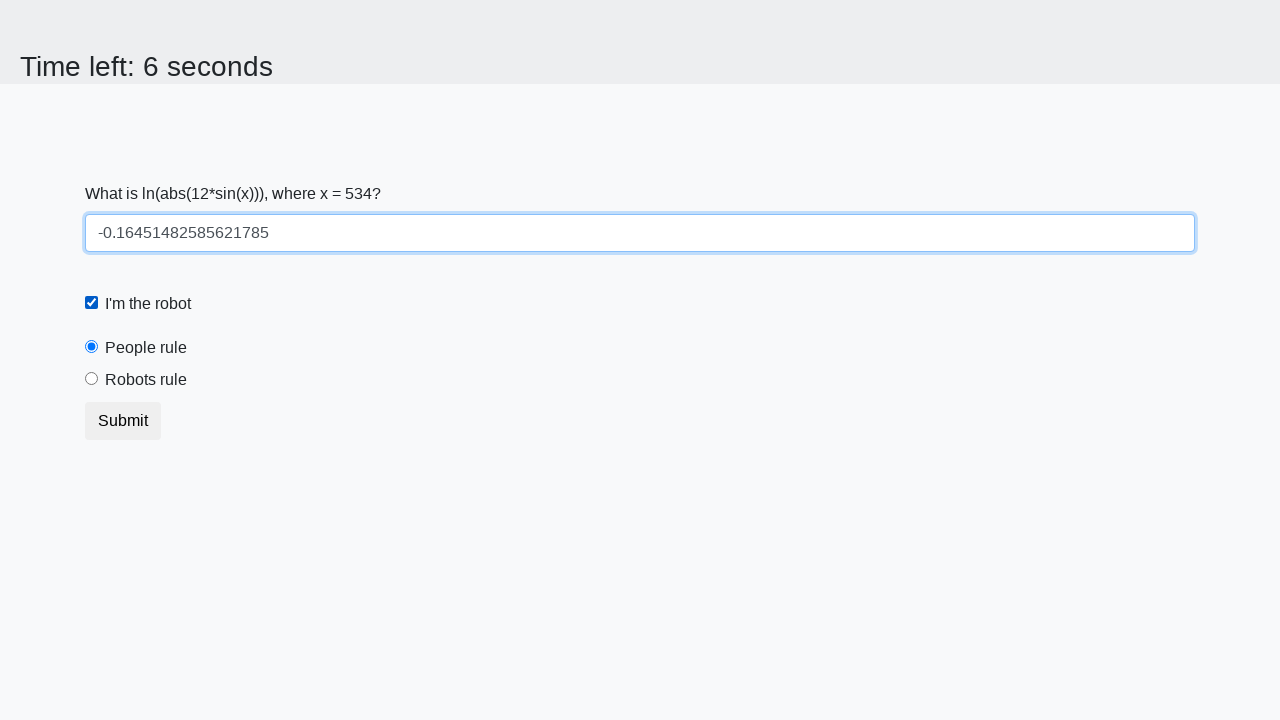

Selected the 'robots rule' radio button at (92, 379) on #robotsRule
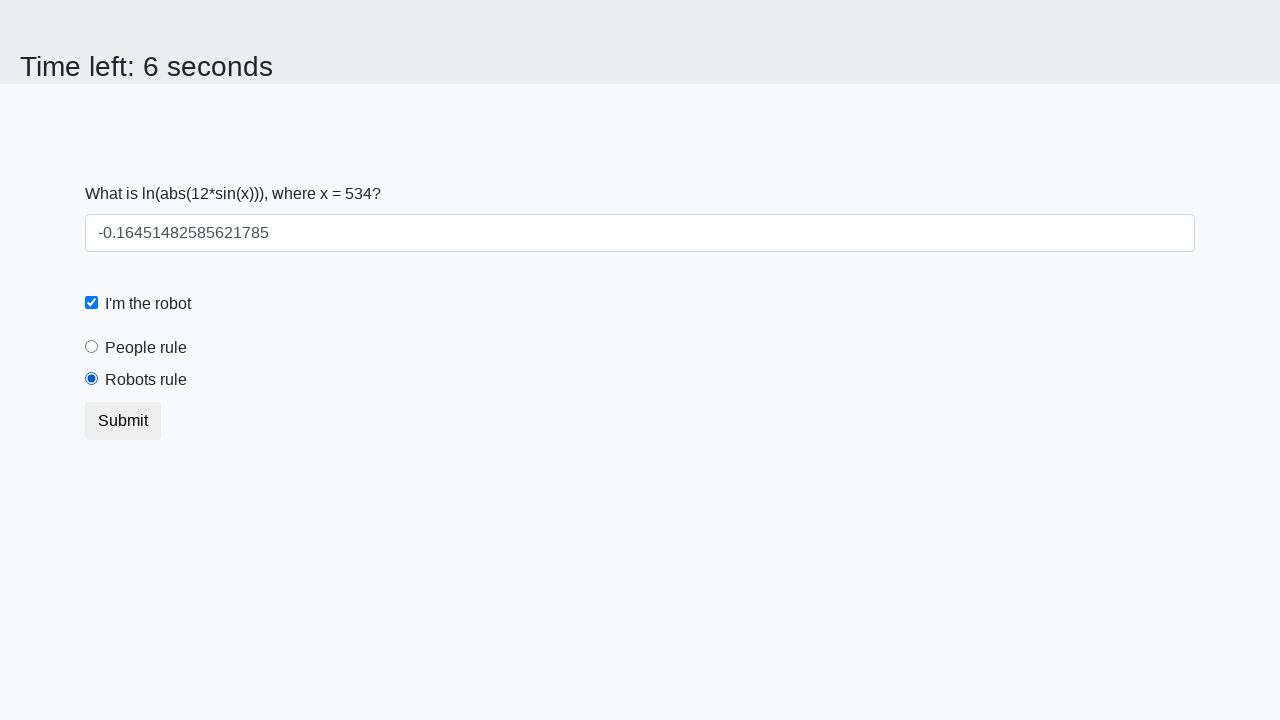

Clicked submit button to submit the form at (123, 421) on .btn-default
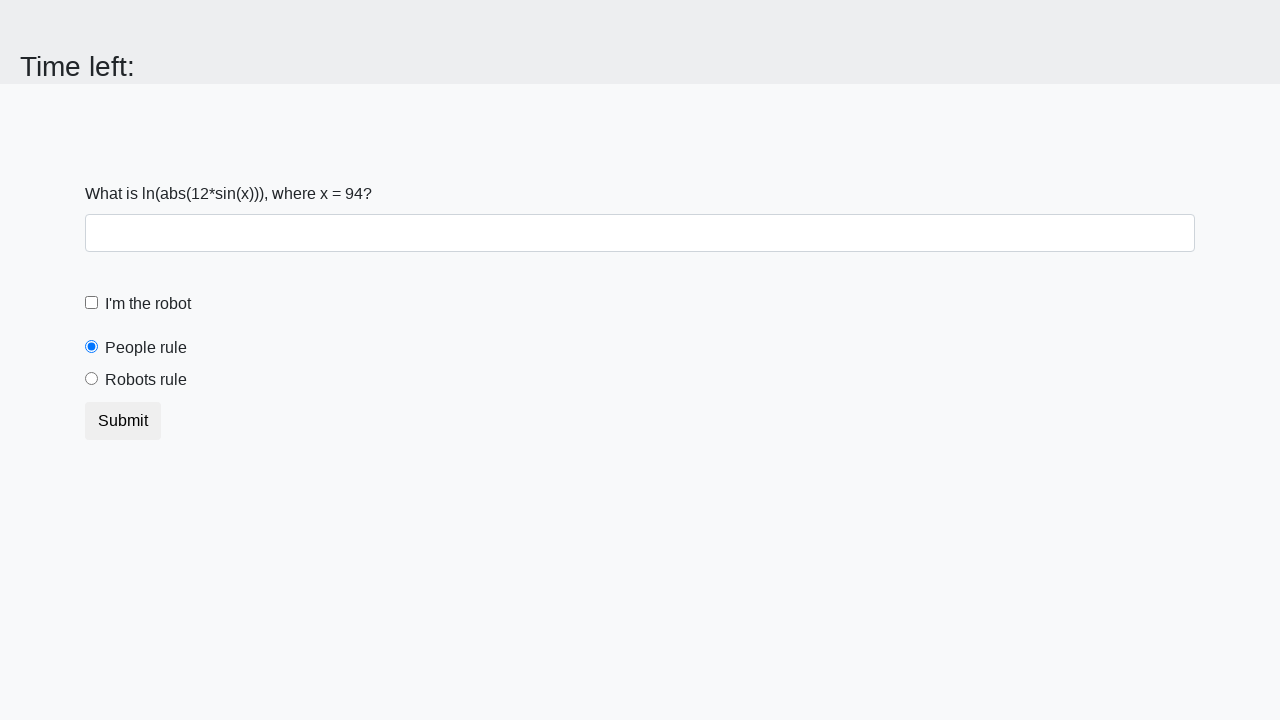

Waited 1000ms for form submission to process
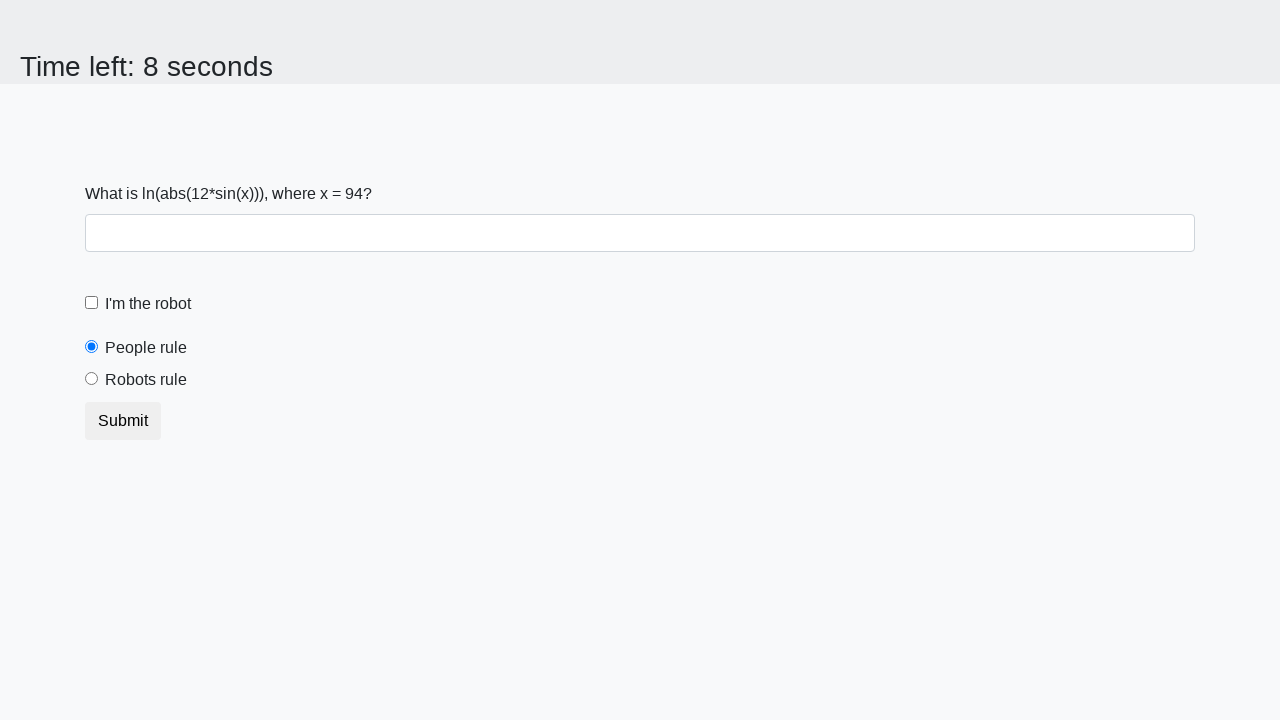

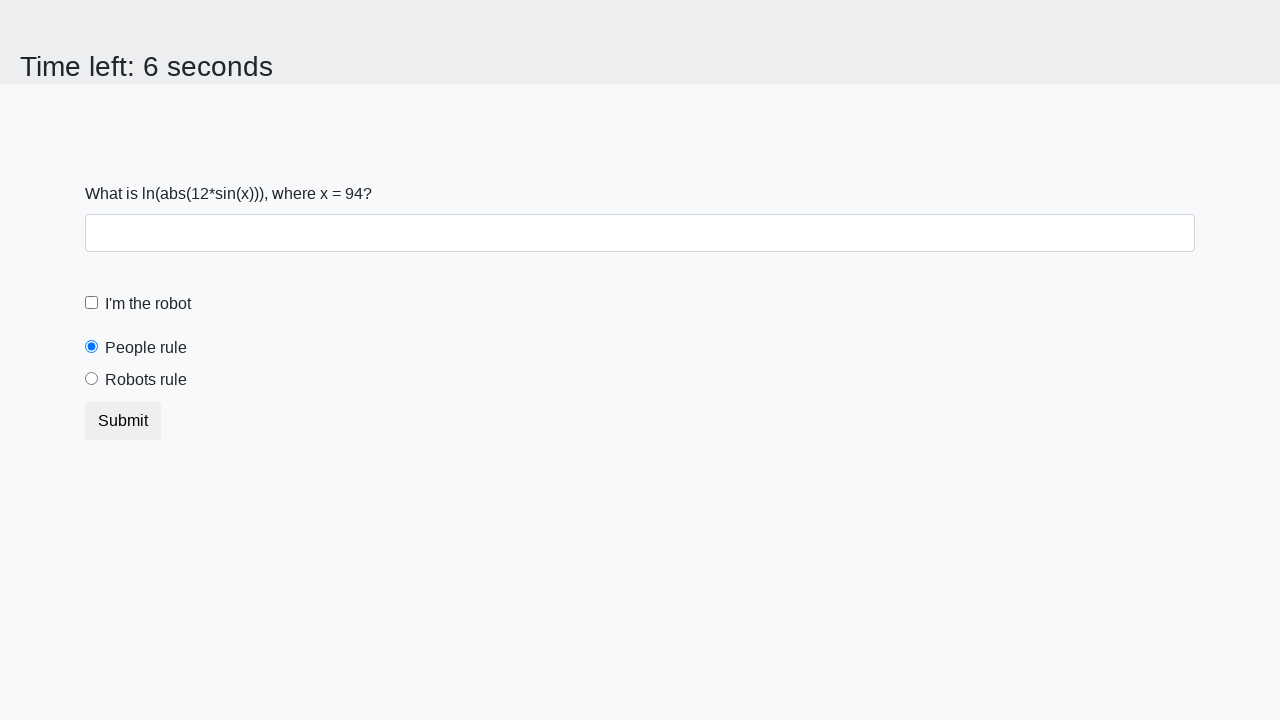